Tests checkbox functionality by checking and unchecking a checkbox, verifying its state, and counting total checkboxes on the page

Starting URL: https://rahulshettyacademy.com/AutomationPractice/

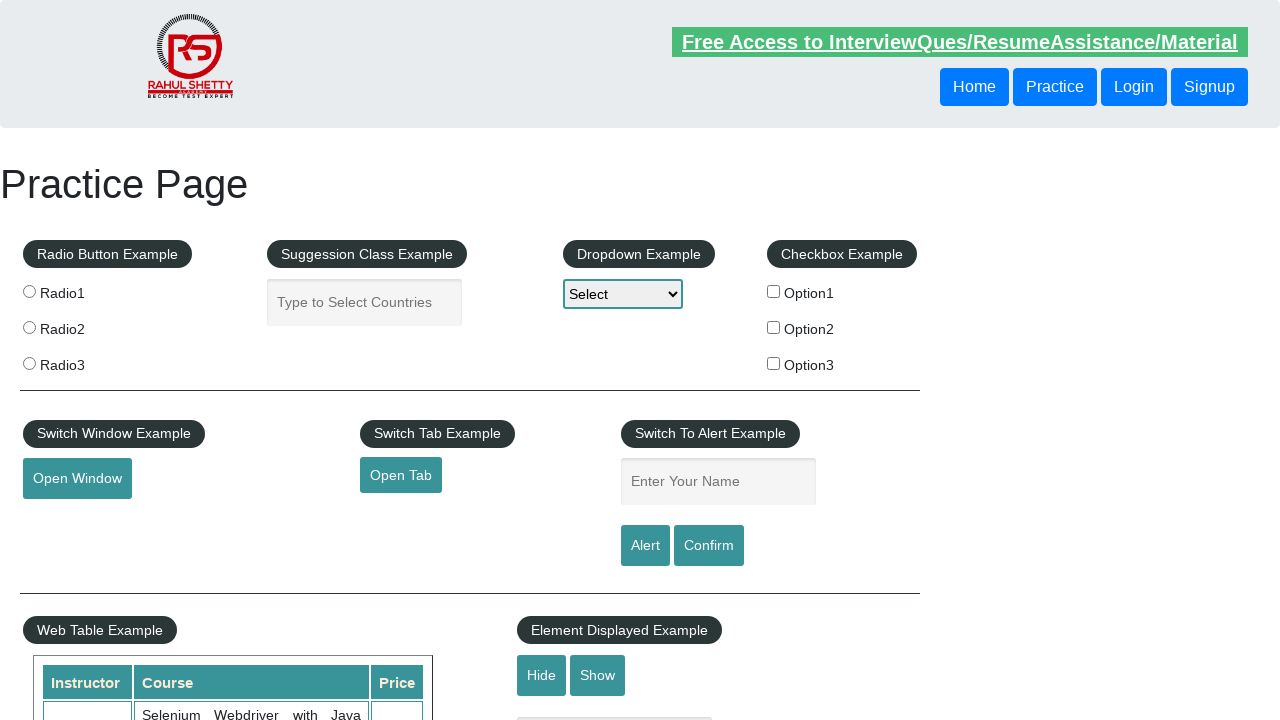

Clicked the first checkbox to check it at (774, 291) on #checkBoxOption1
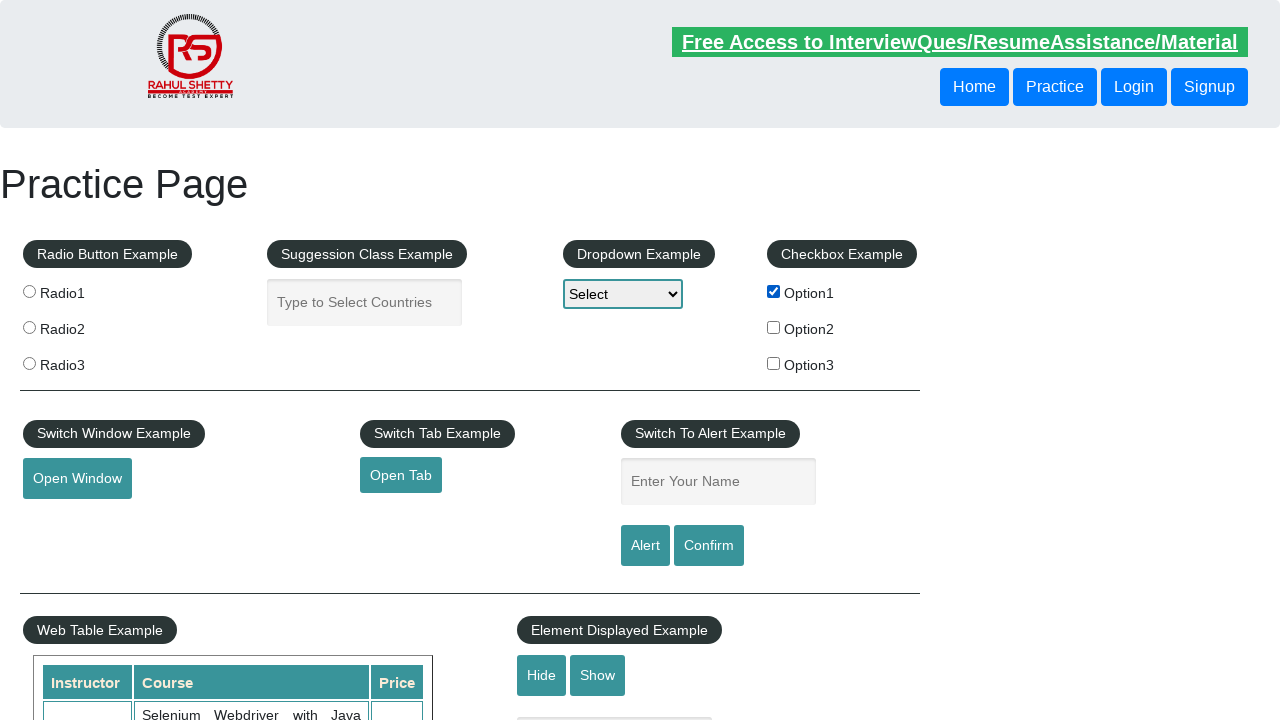

Verified that the first checkbox is checked
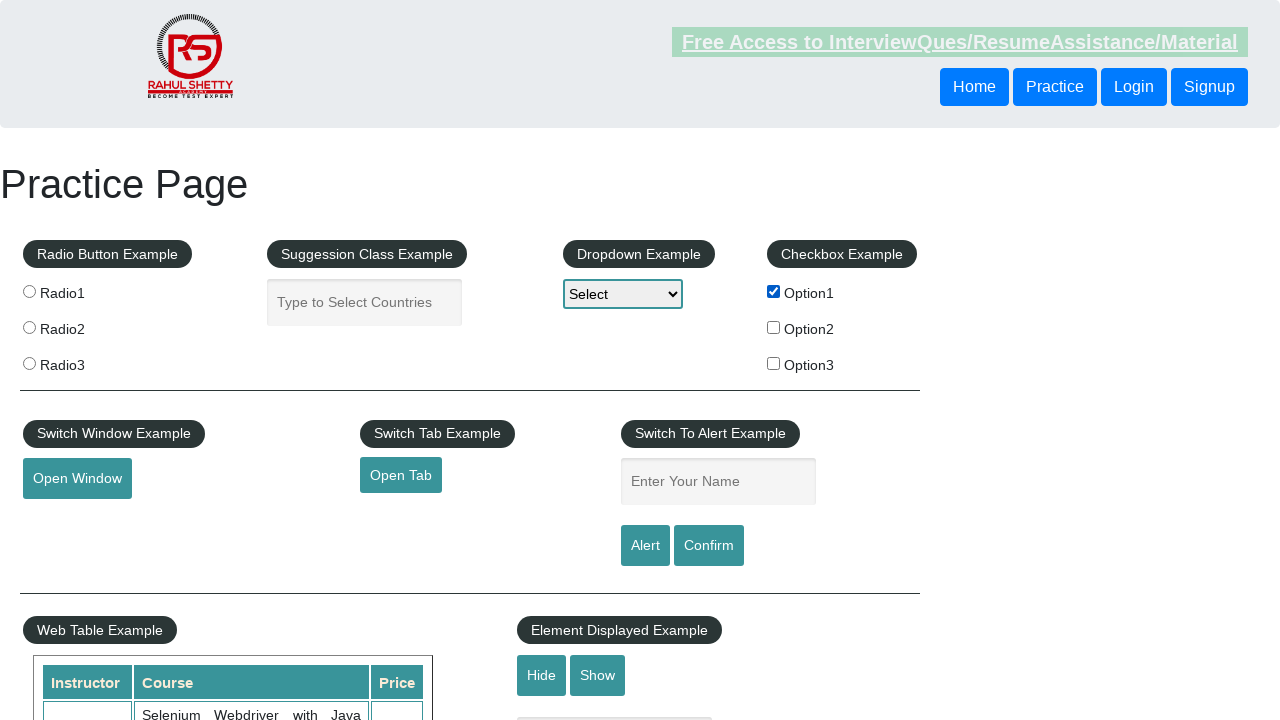

Waited 3 seconds before unchecking
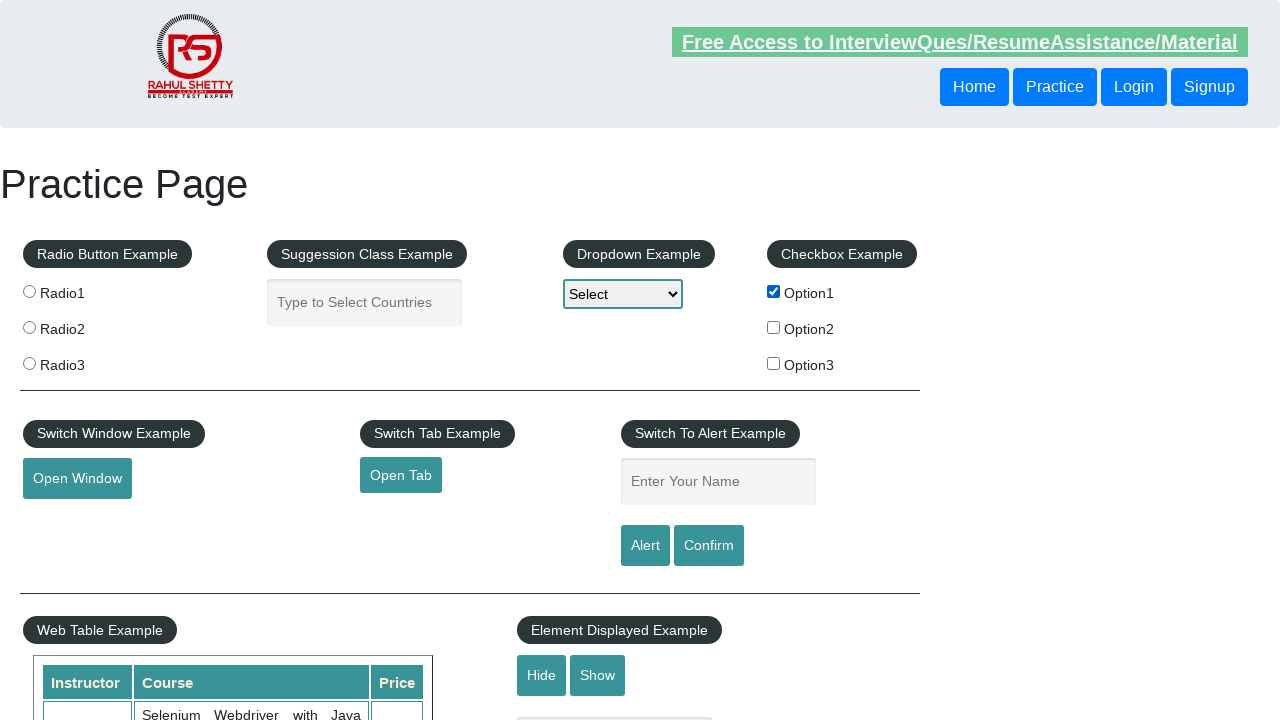

Clicked the first checkbox to uncheck it at (774, 291) on #checkBoxOption1
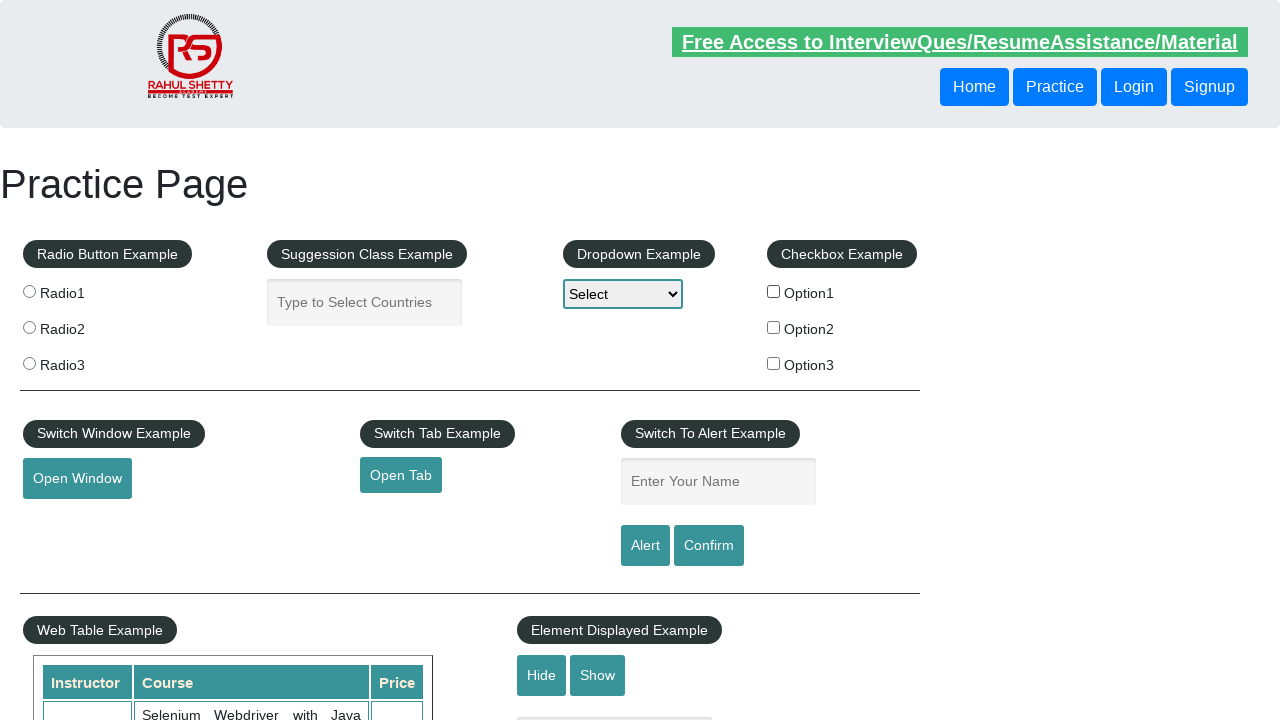

Waited 3 seconds after unchecking
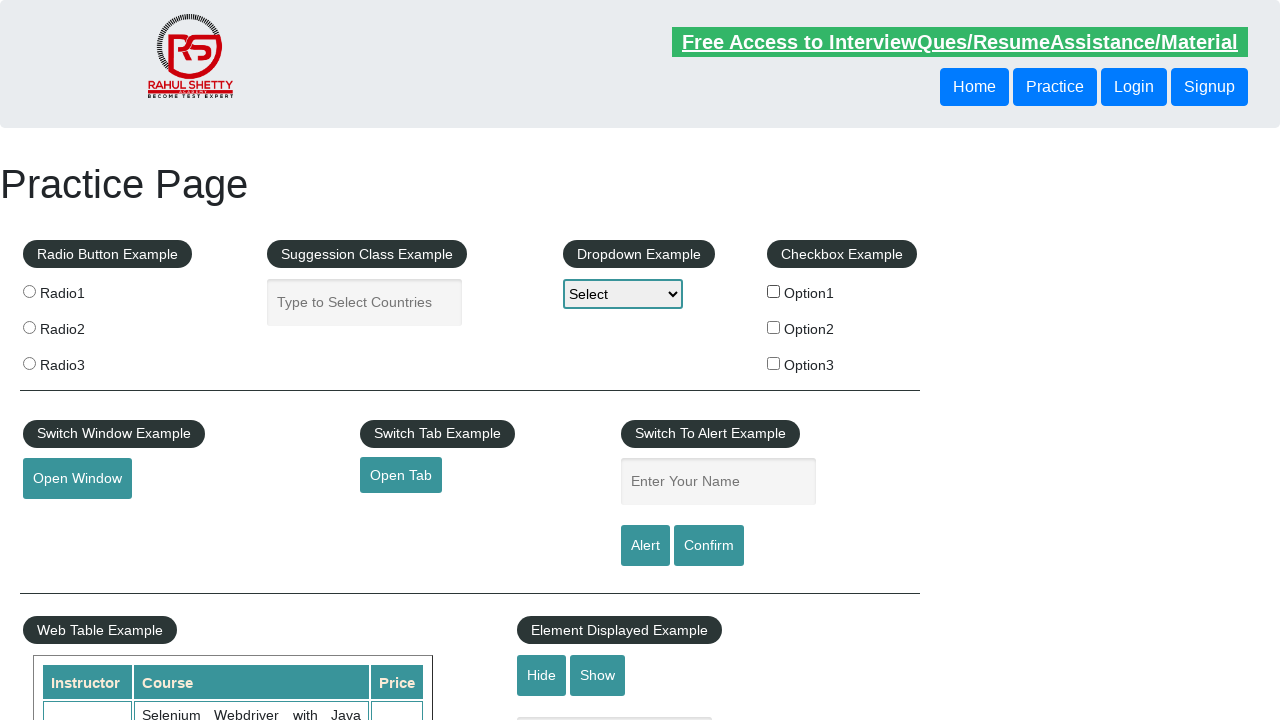

Verified that the first checkbox is unchecked
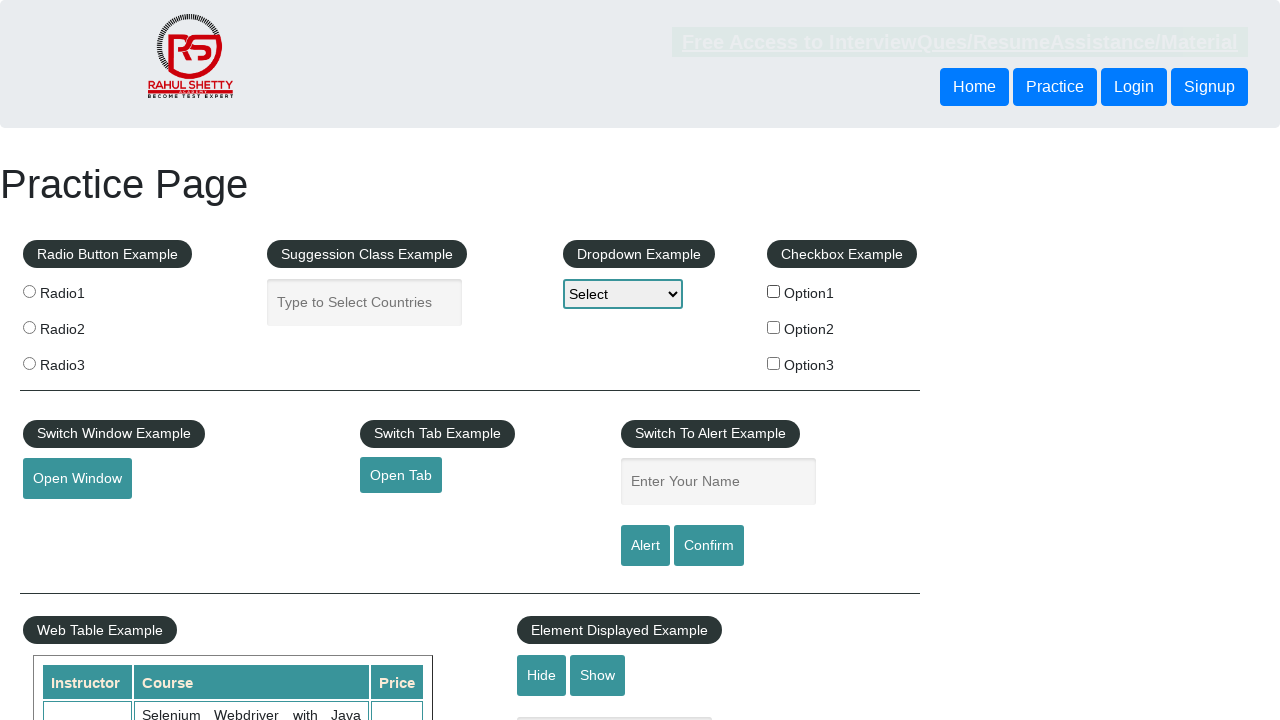

Counted total checkboxes on the page: 3
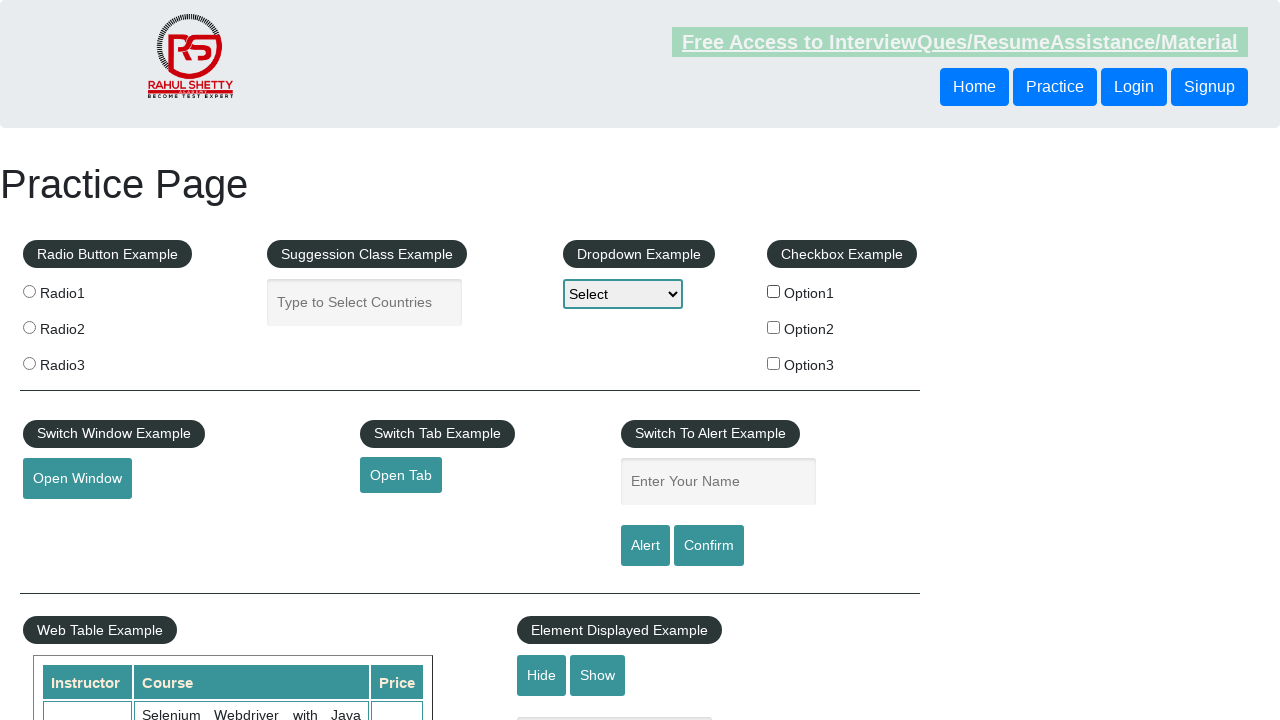

Printed total checkbox count: 3
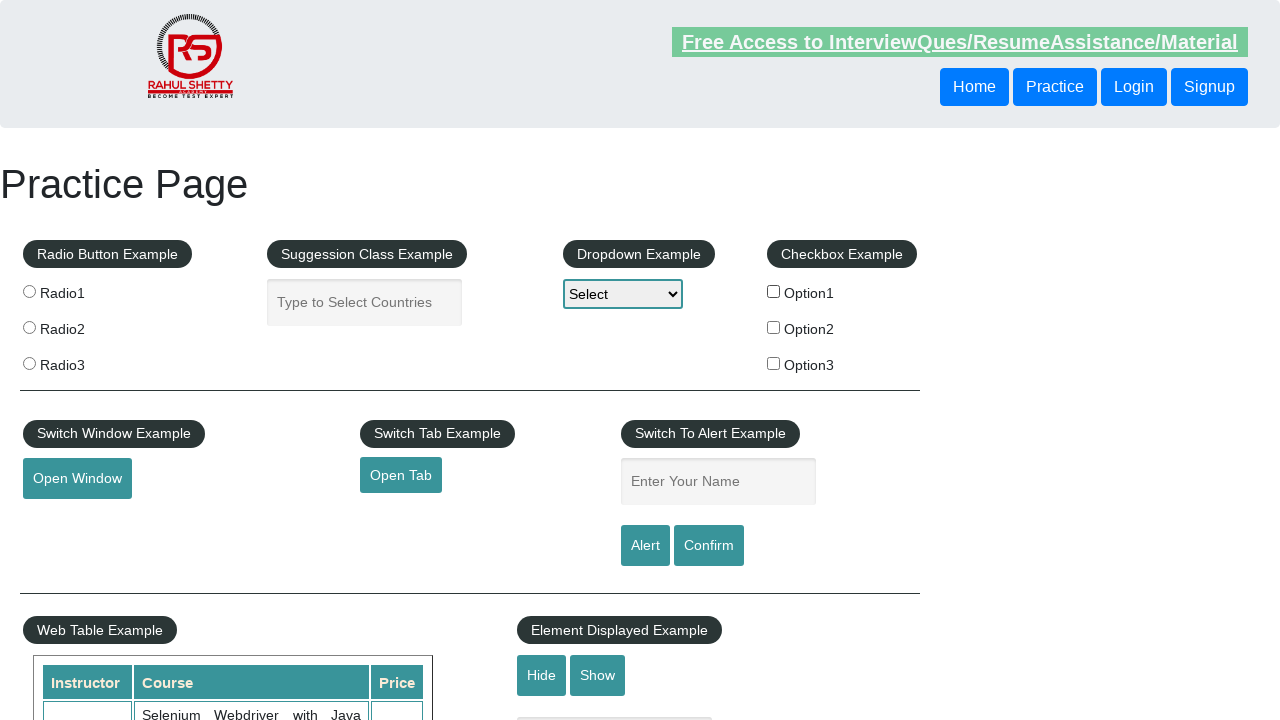

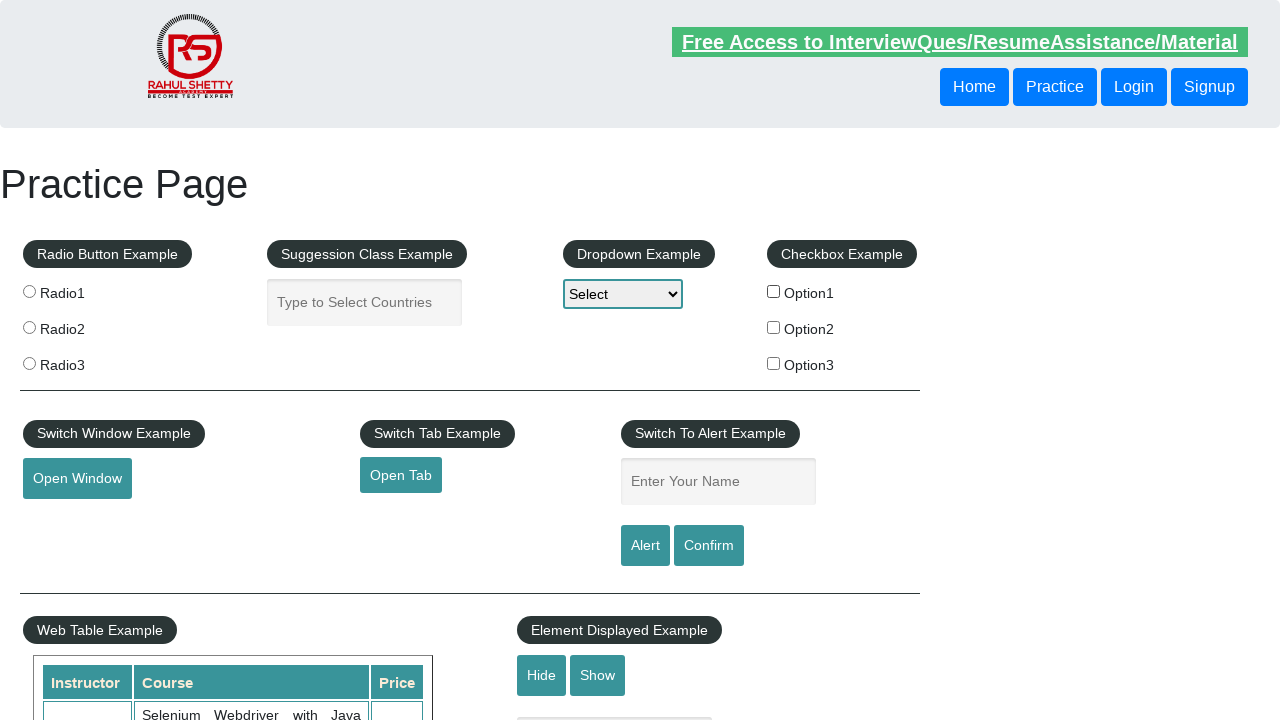